Tests navigation functionality across Ultimate QA website by navigating to multiple pages, clicking a link, verifying page titles, and using browser back navigation

Starting URL: https://www.ultimateqa.com

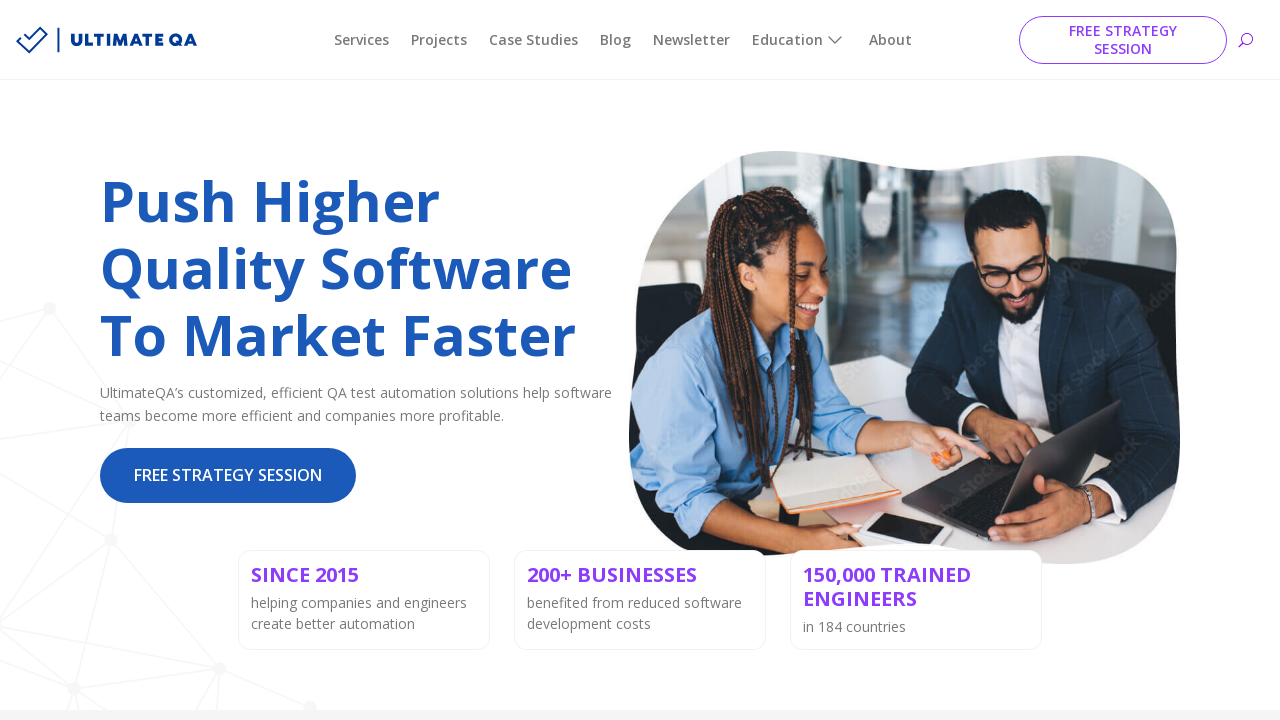

Verified homepage title is 'Homepage - Ultimate QA'
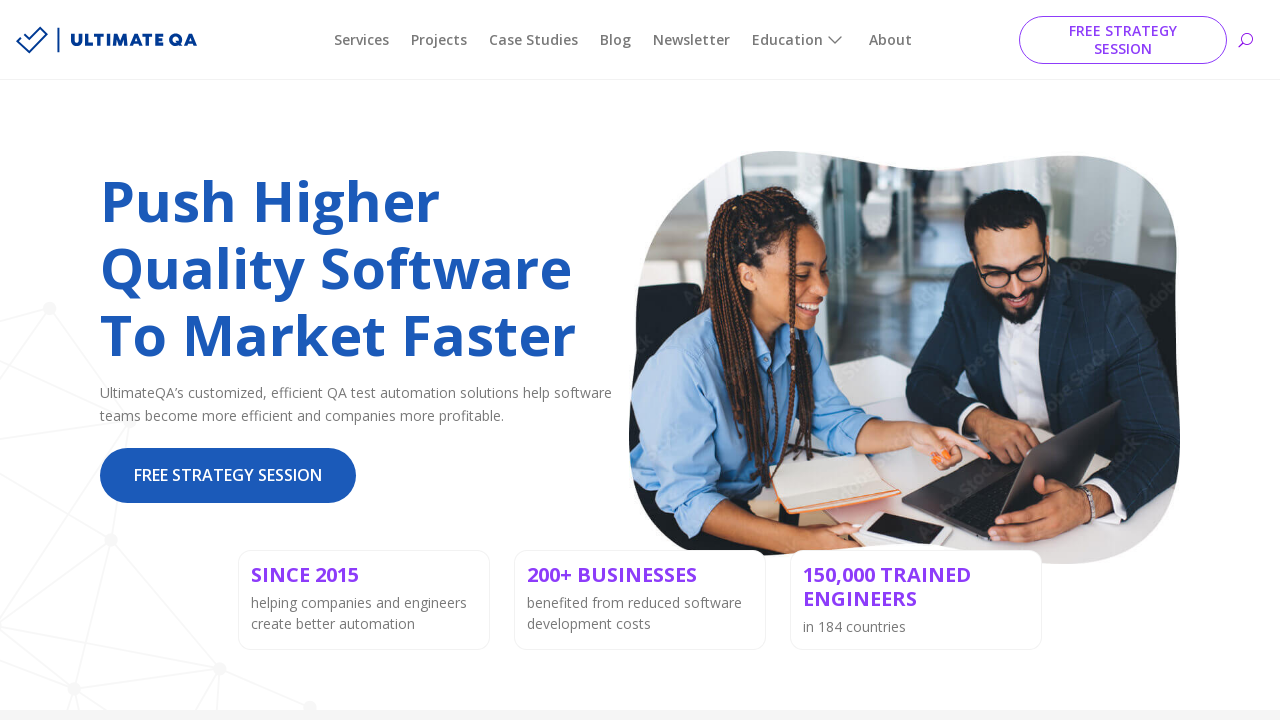

Navigated to automation practice page at https://ultimateqa.com/automation/
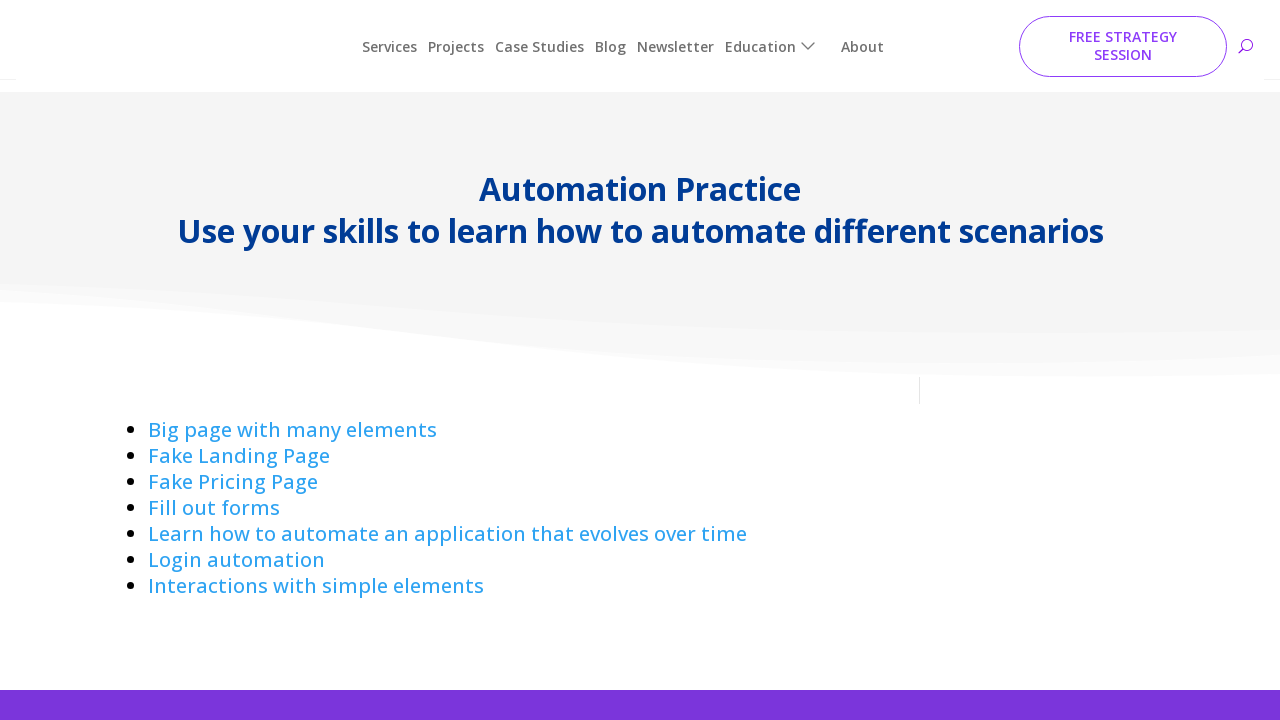

Verified automation practice page title is 'Automation Practice - Ultimate QA'
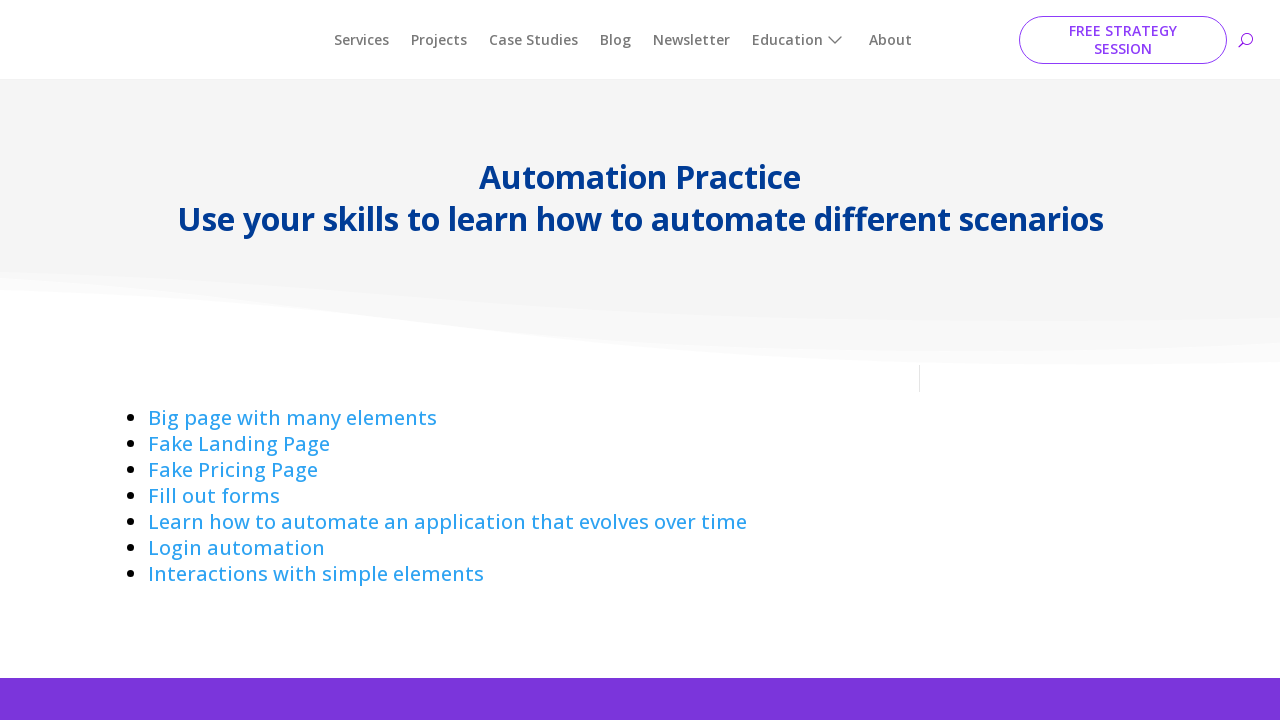

Clicked on complicated page link at (292, 418) on a[href='../complicated-page']
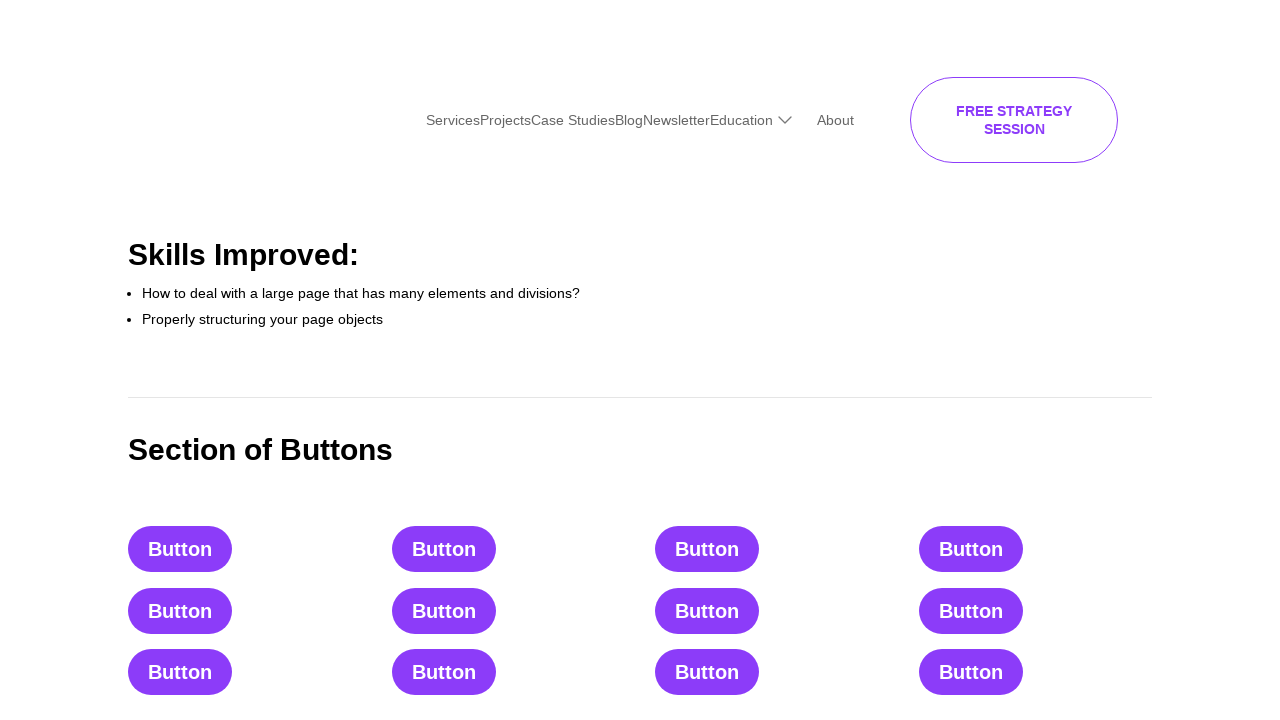

Verified complicated page title is 'Complicated Page - Ultimate QA'
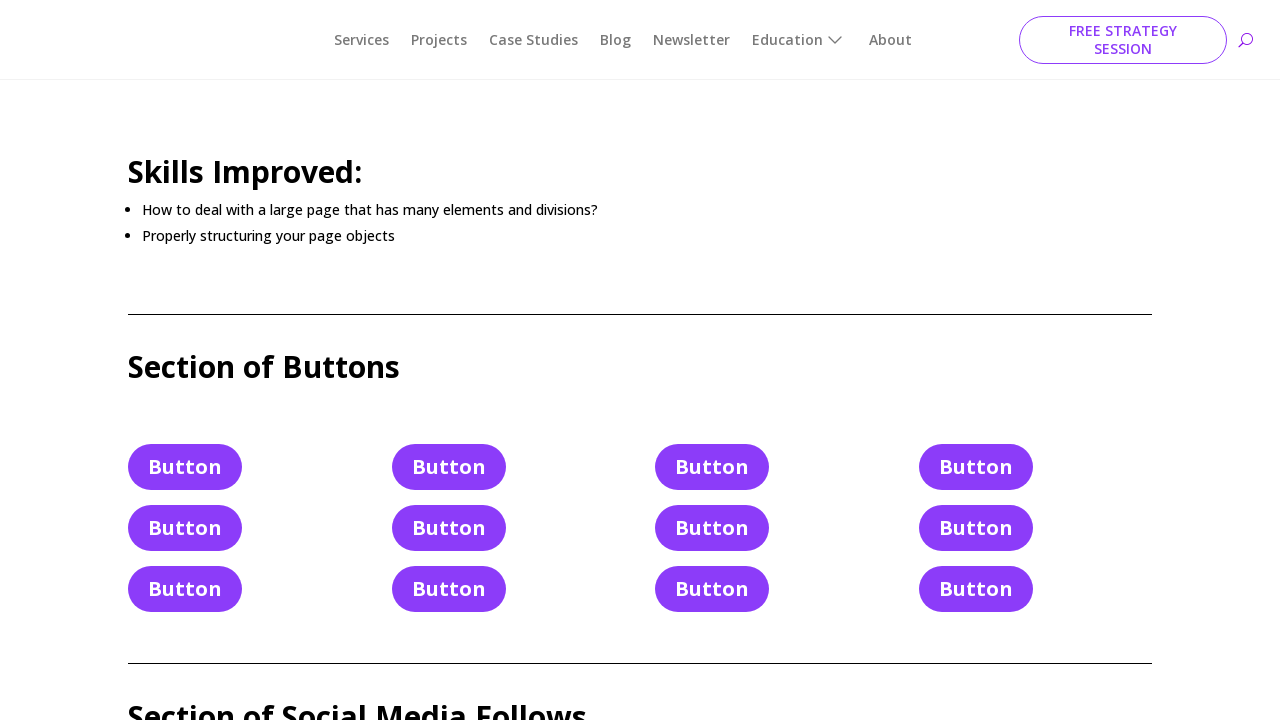

Navigated back to previous page using browser back button
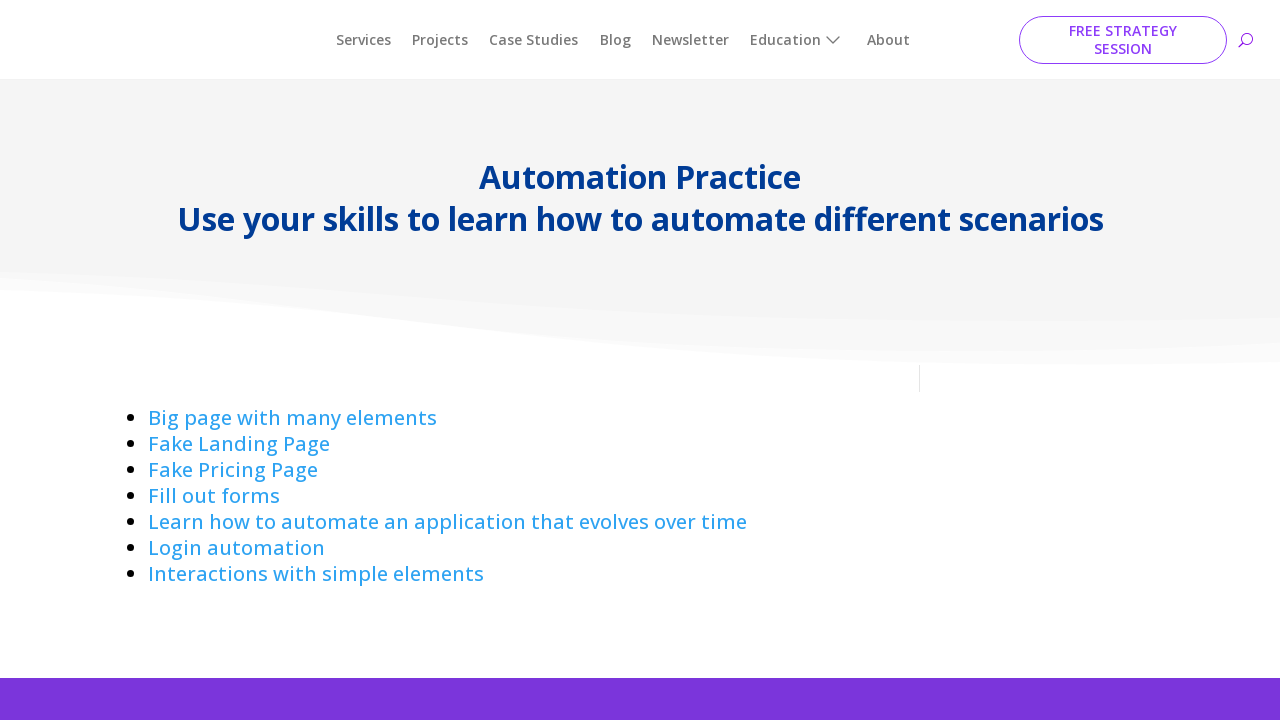

Verified we're back on automation practice page with title 'Automation Practice - Ultimate QA'
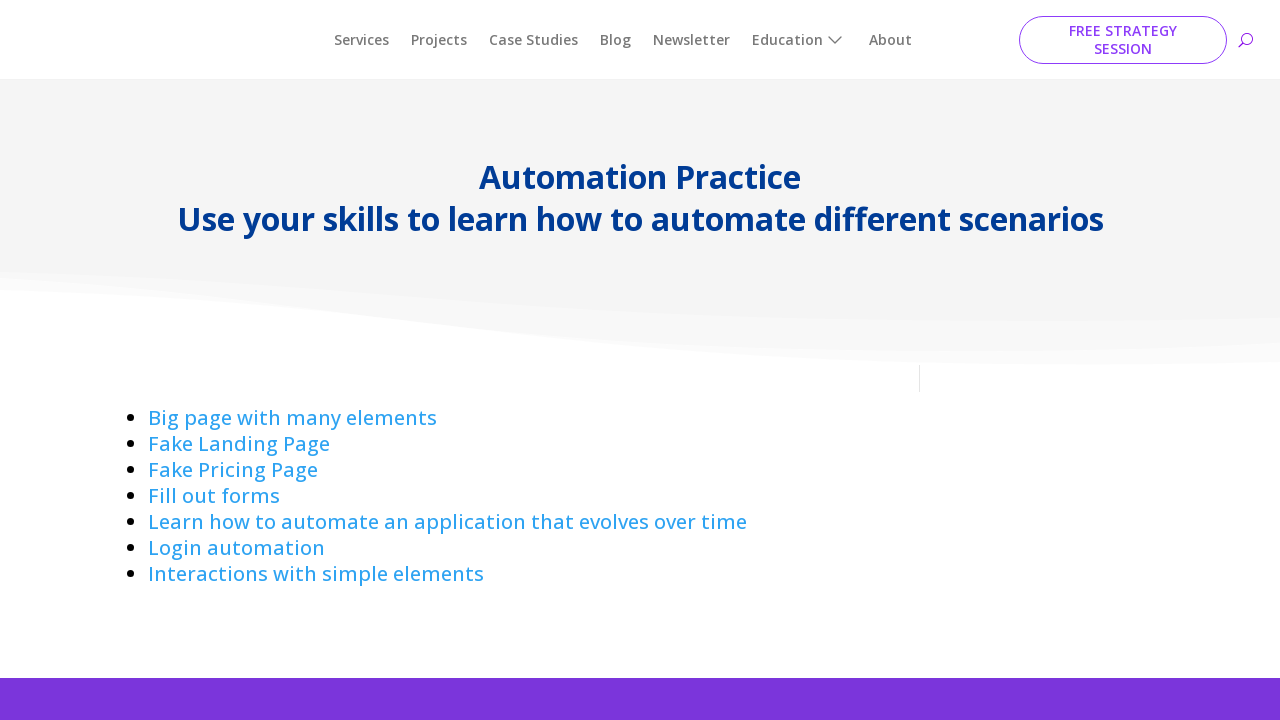

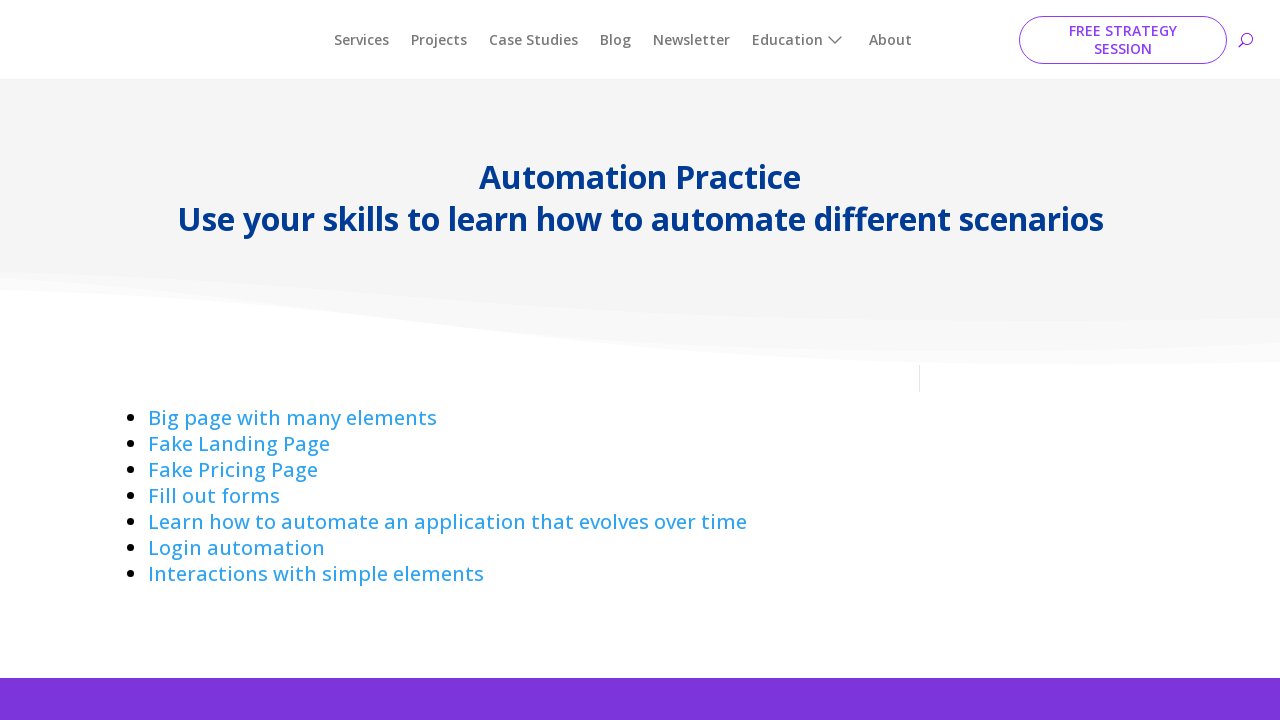